Tests that the Clear completed button displays correct text after marking an item complete

Starting URL: https://demo.playwright.dev/todomvc

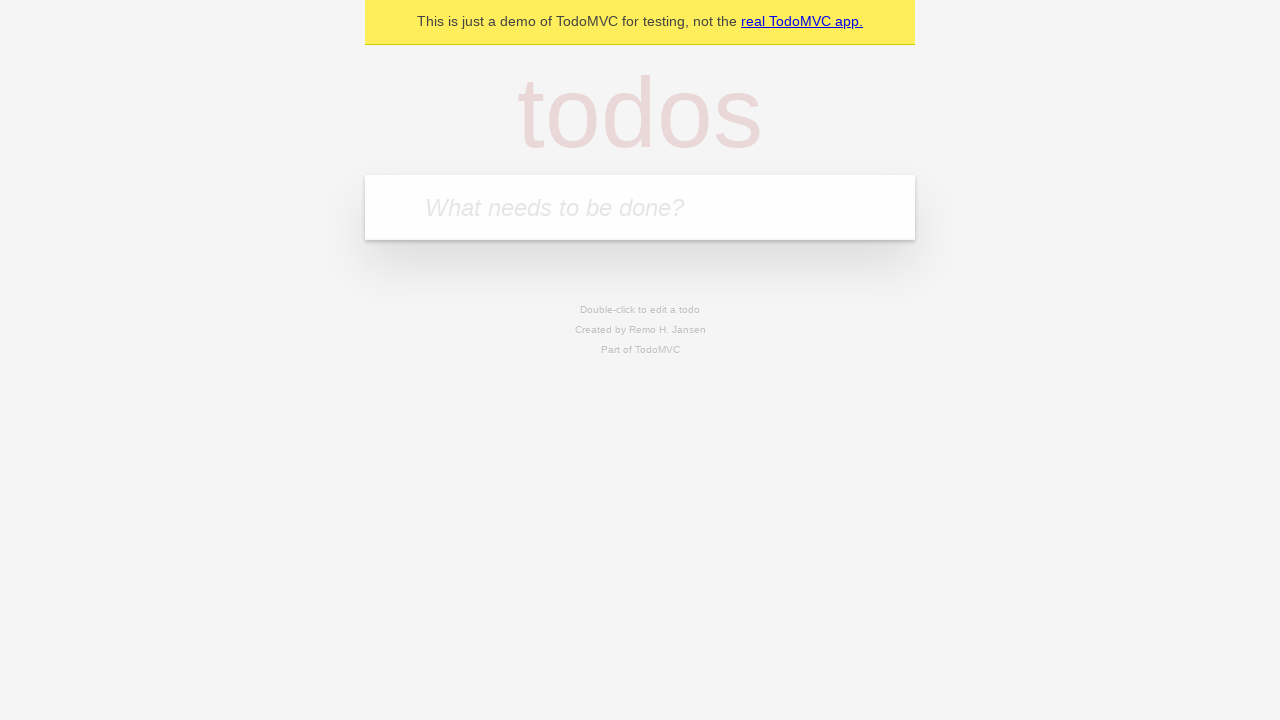

Filled todo input with 'buy some cheese' on internal:attr=[placeholder="What needs to be done?"i]
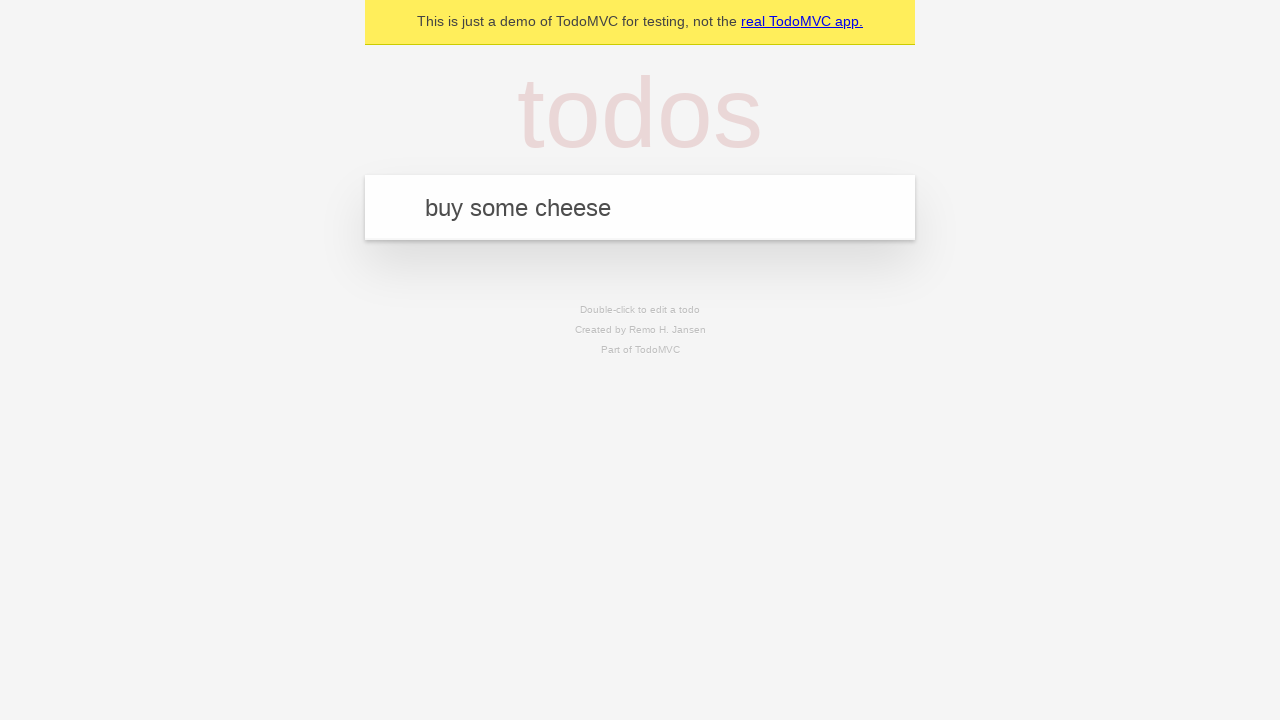

Pressed Enter to add first todo on internal:attr=[placeholder="What needs to be done?"i]
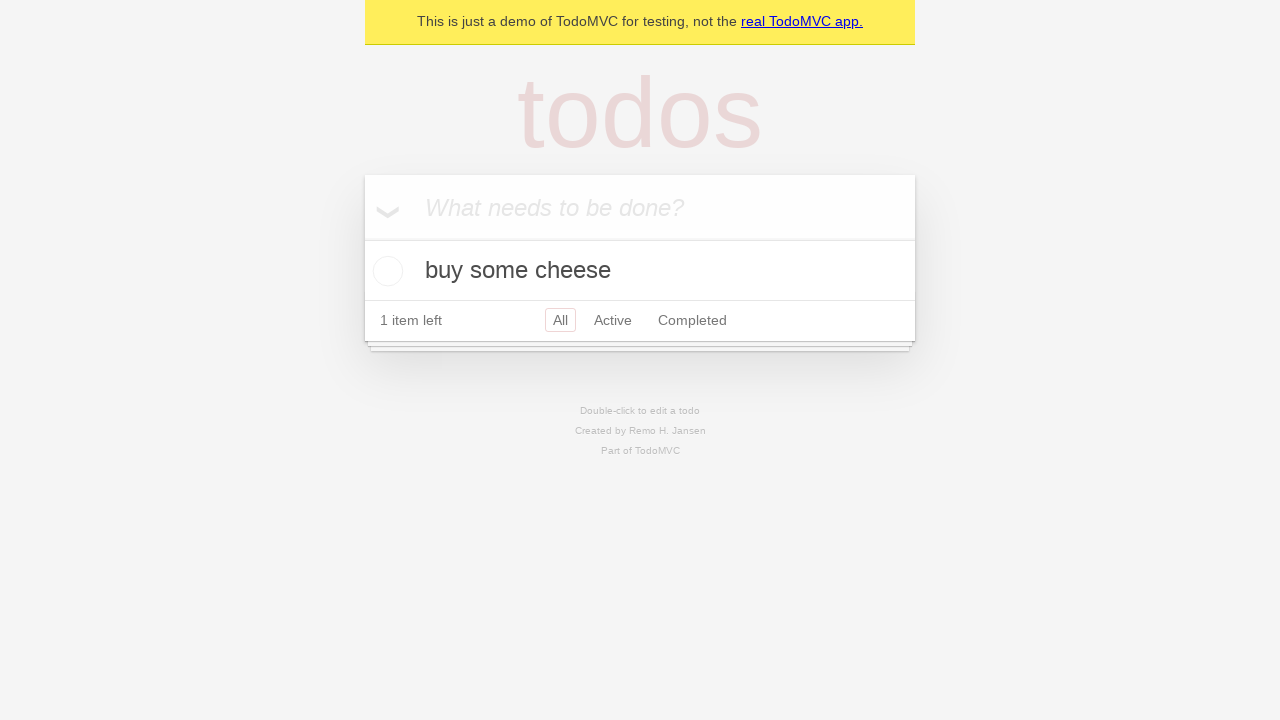

Filled todo input with 'feed the cat' on internal:attr=[placeholder="What needs to be done?"i]
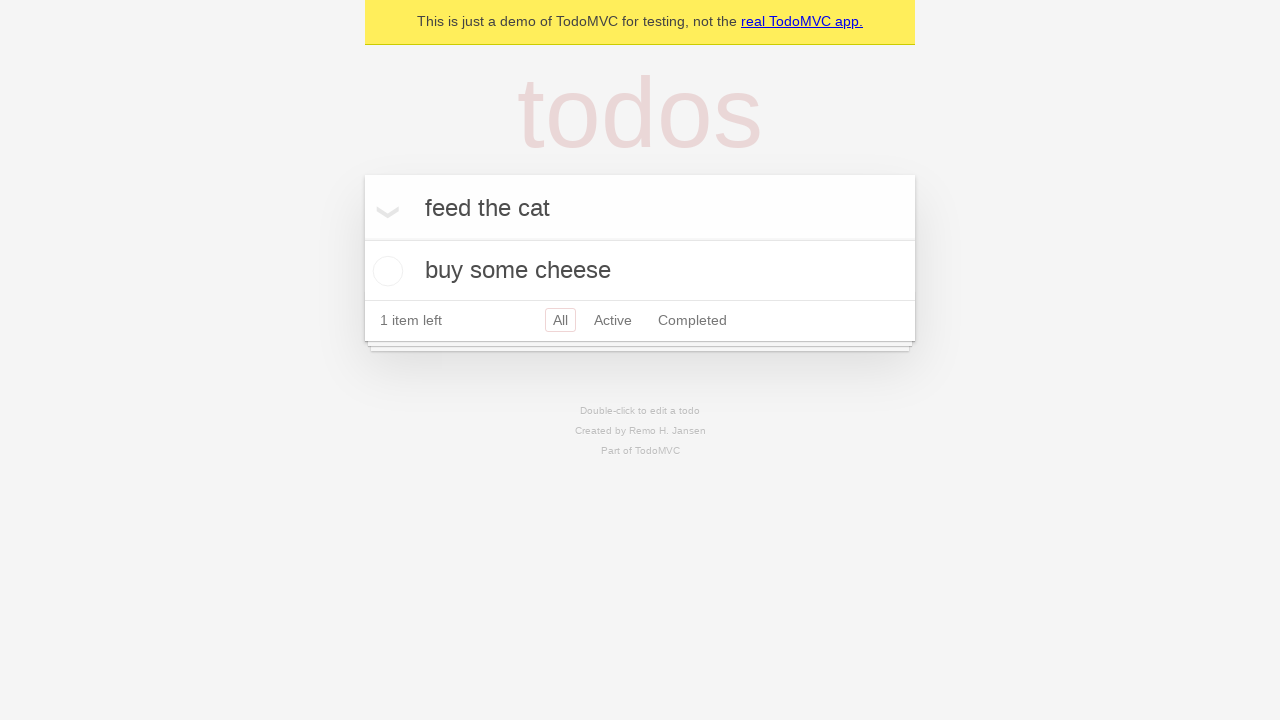

Pressed Enter to add second todo on internal:attr=[placeholder="What needs to be done?"i]
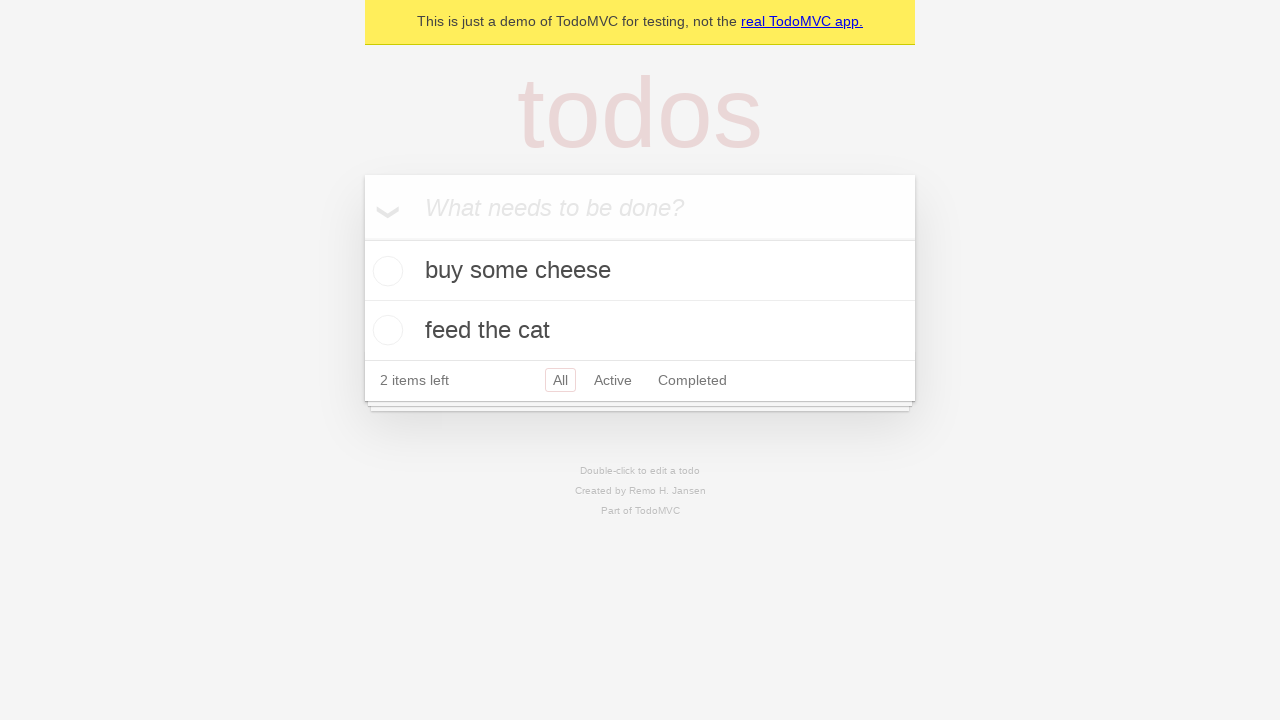

Filled todo input with 'book a doctors appointment' on internal:attr=[placeholder="What needs to be done?"i]
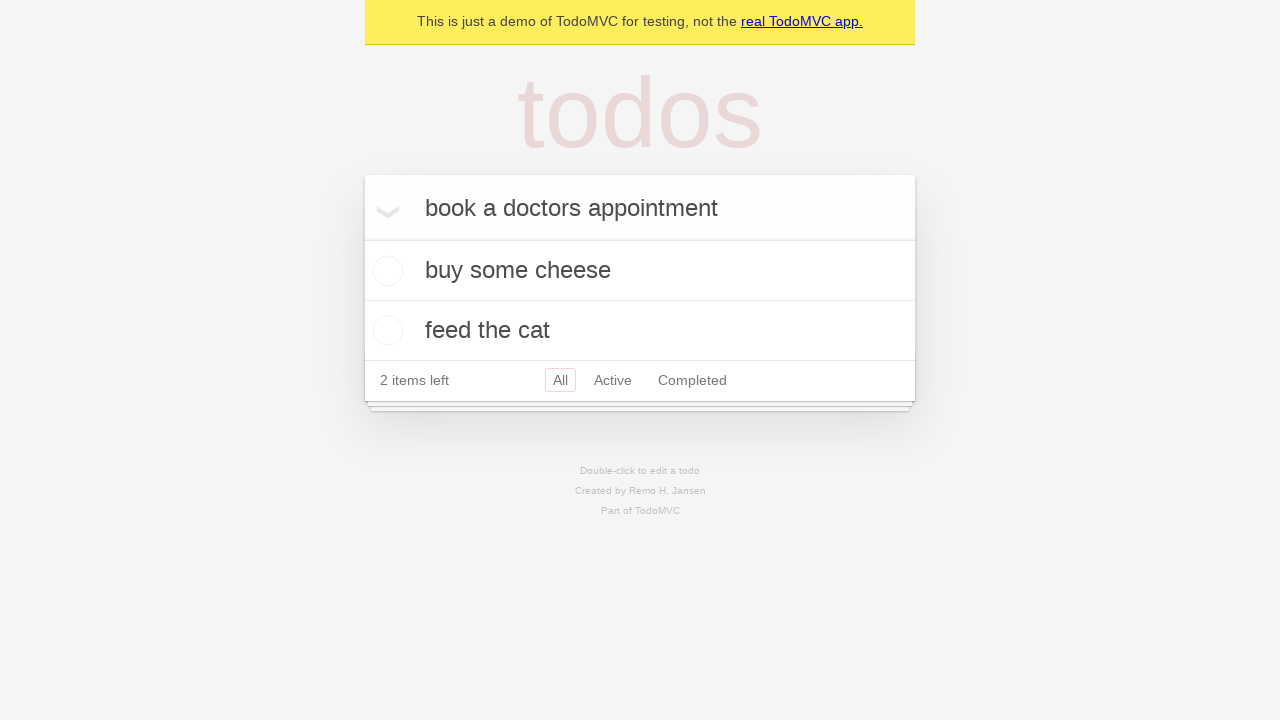

Pressed Enter to add third todo on internal:attr=[placeholder="What needs to be done?"i]
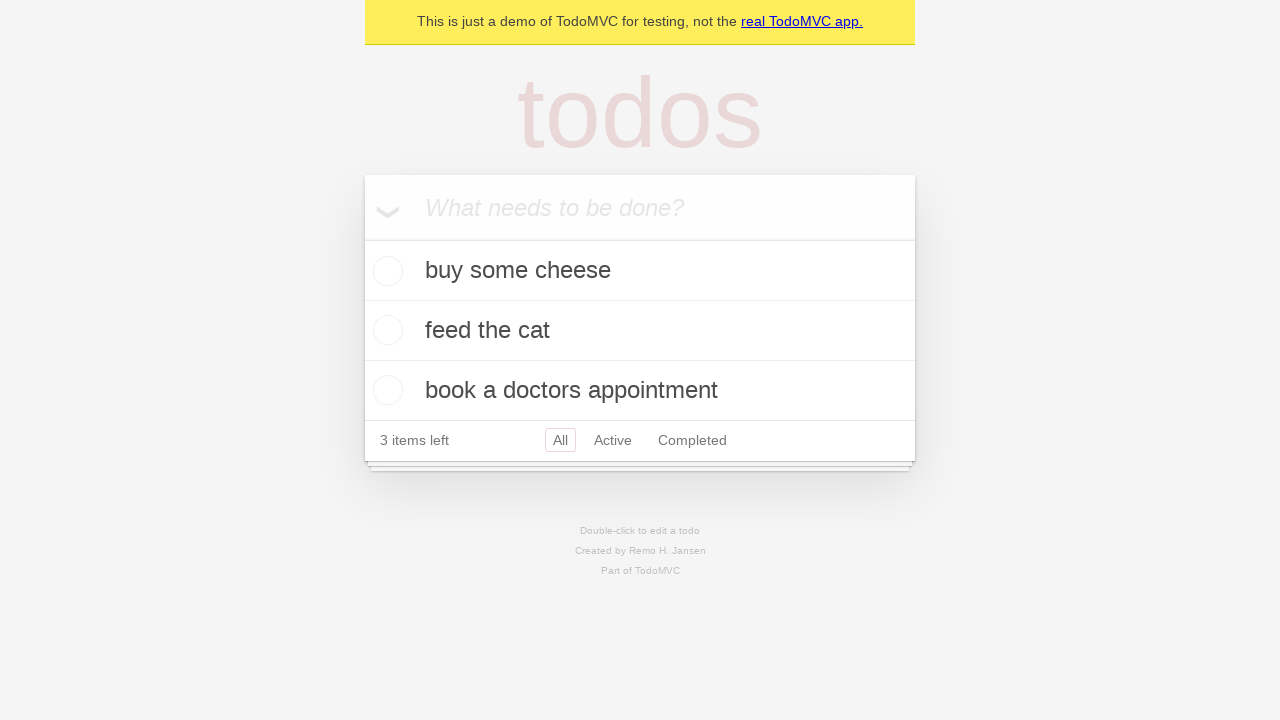

Checked the first todo item to mark it complete at (385, 271) on .todo-list li .toggle >> nth=0
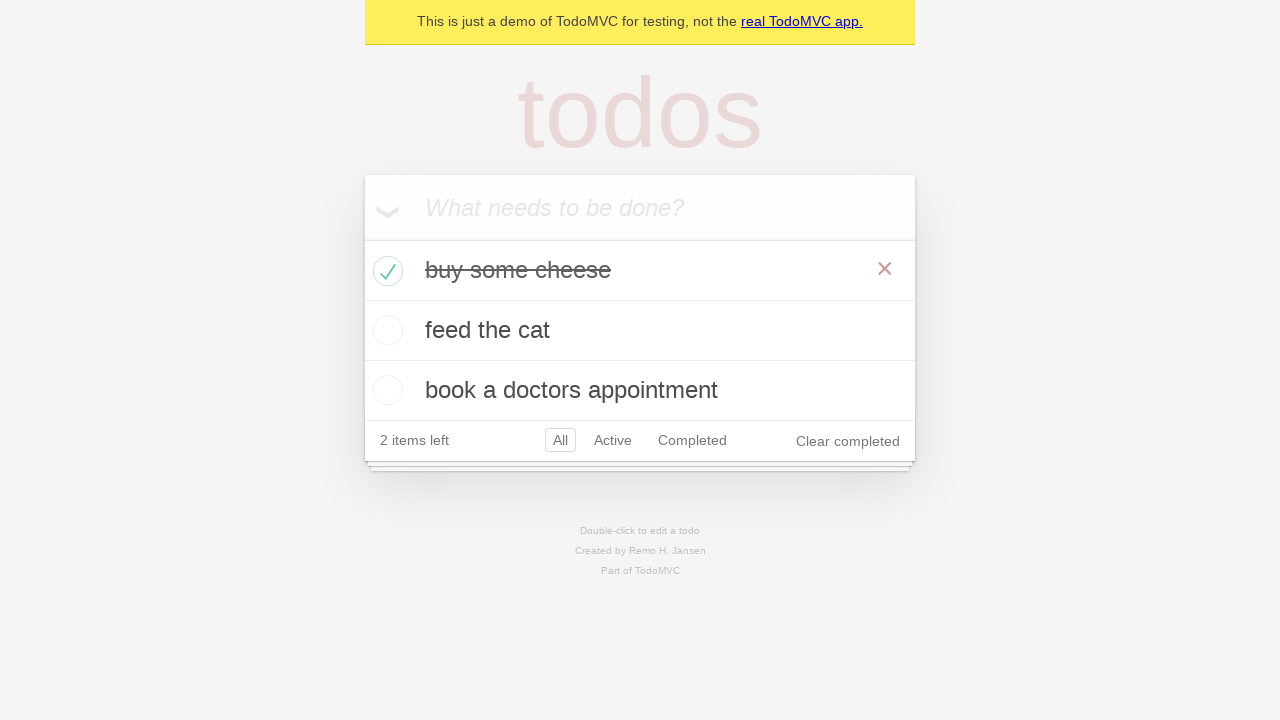

Clear completed button appeared after marking item complete
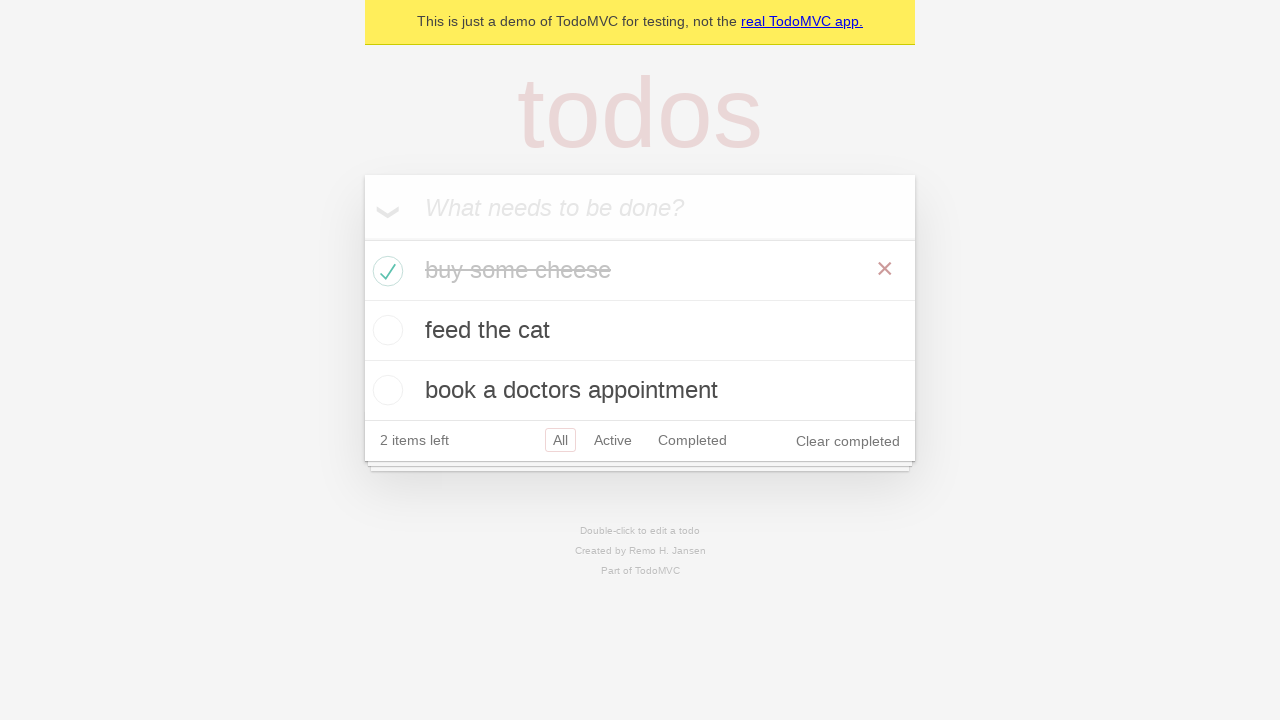

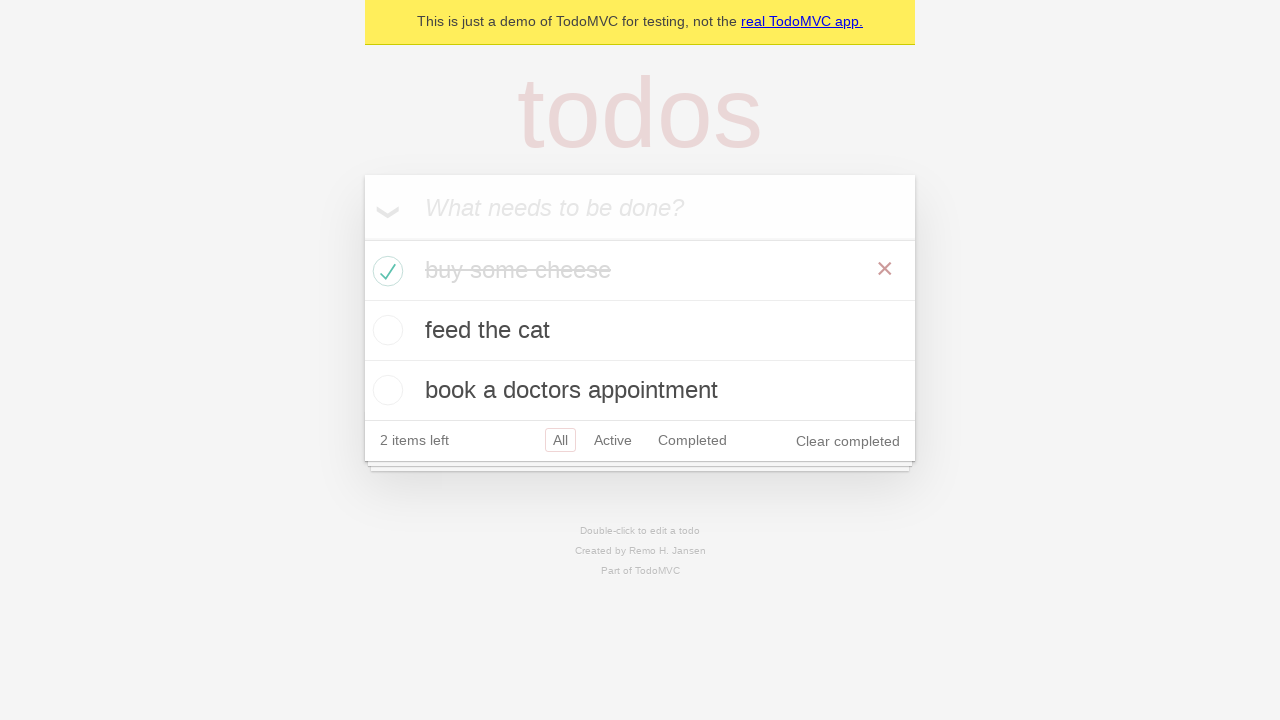